Tests various mouse actions including double-click, right-click, and regular click on different buttons

Starting URL: https://demoqa.com/buttons

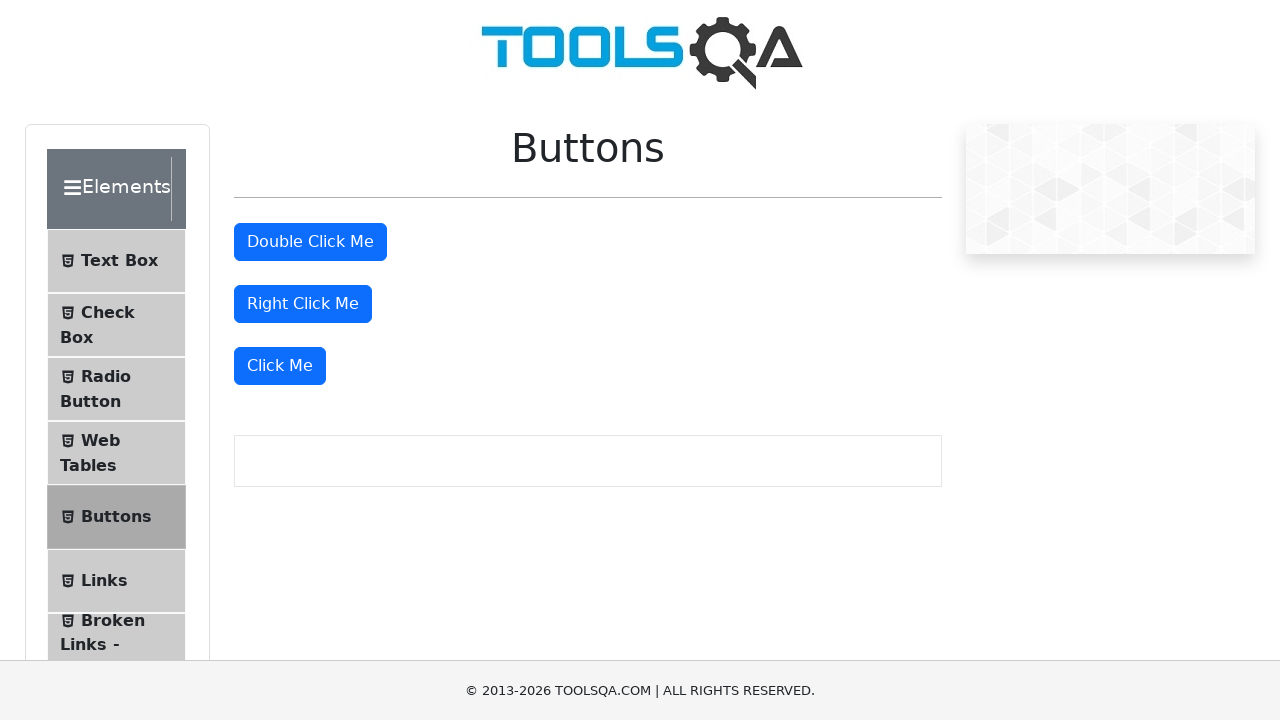

Double-clicked the double click button at (310, 242) on #doubleClickBtn
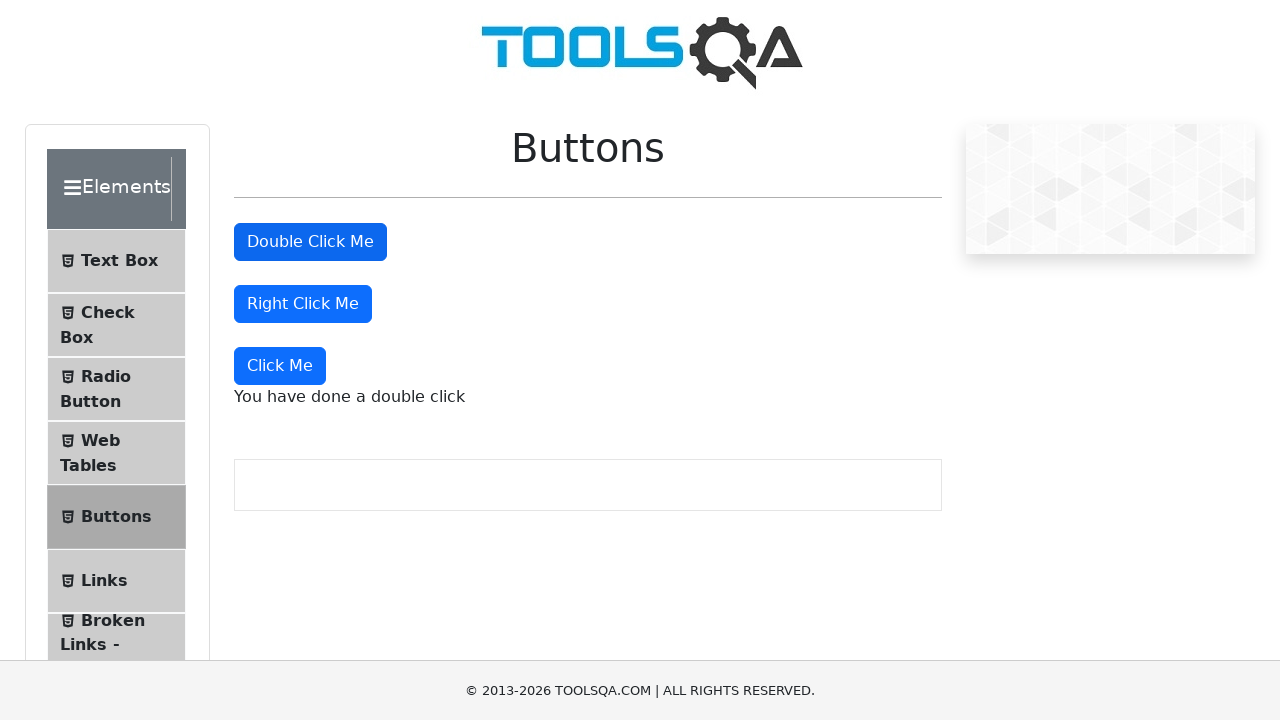

Located the double-click message element
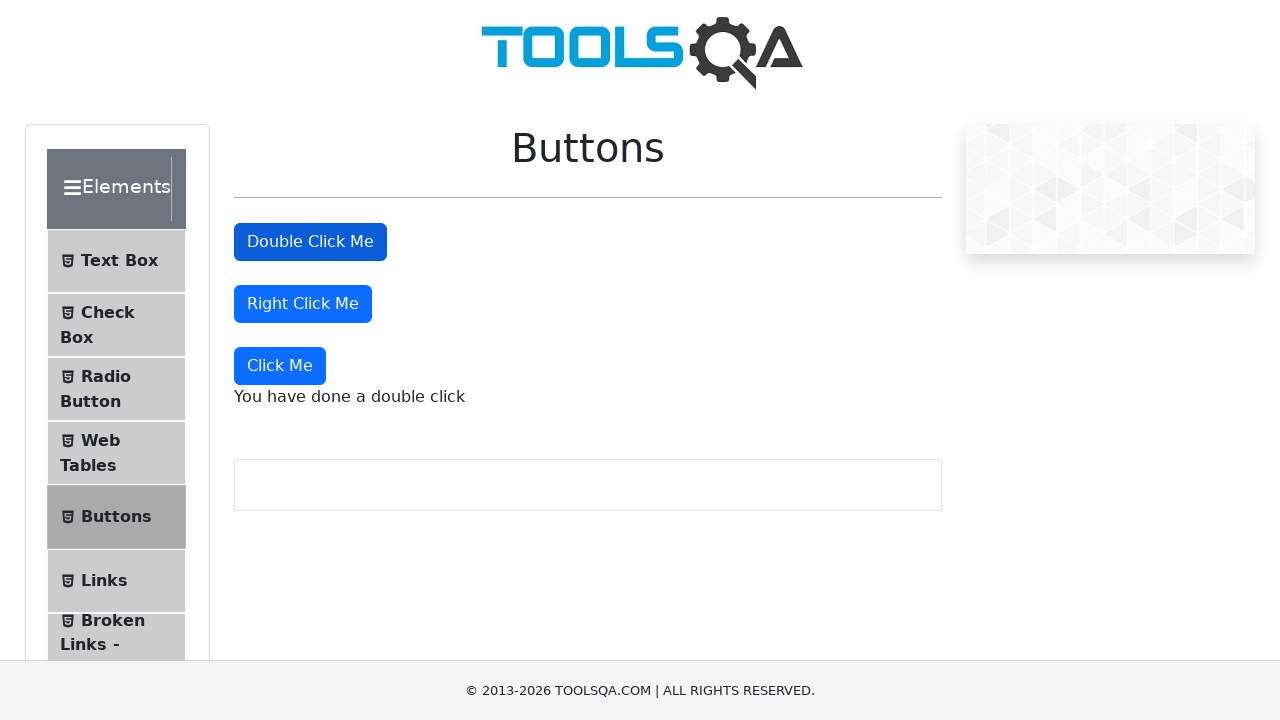

Retrieved and printed double-click message text
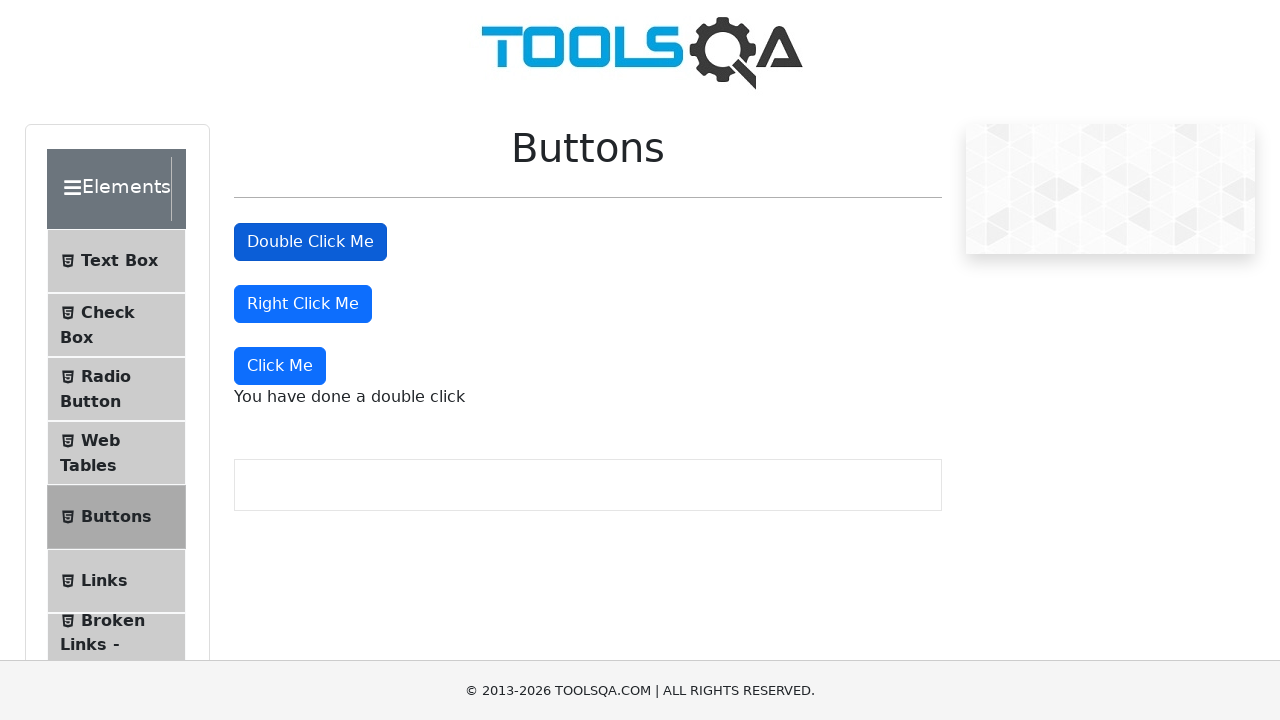

Right-clicked the right click button at (303, 304) on #rightClickBtn
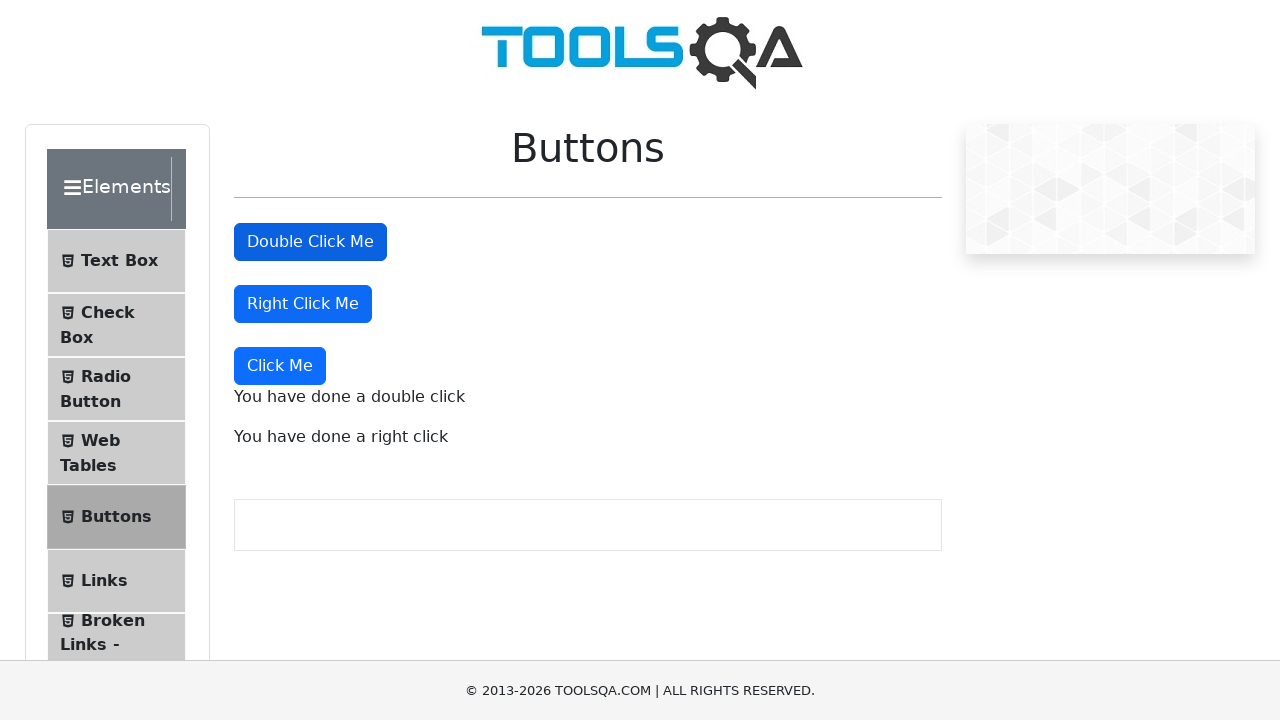

Located the right-click message element
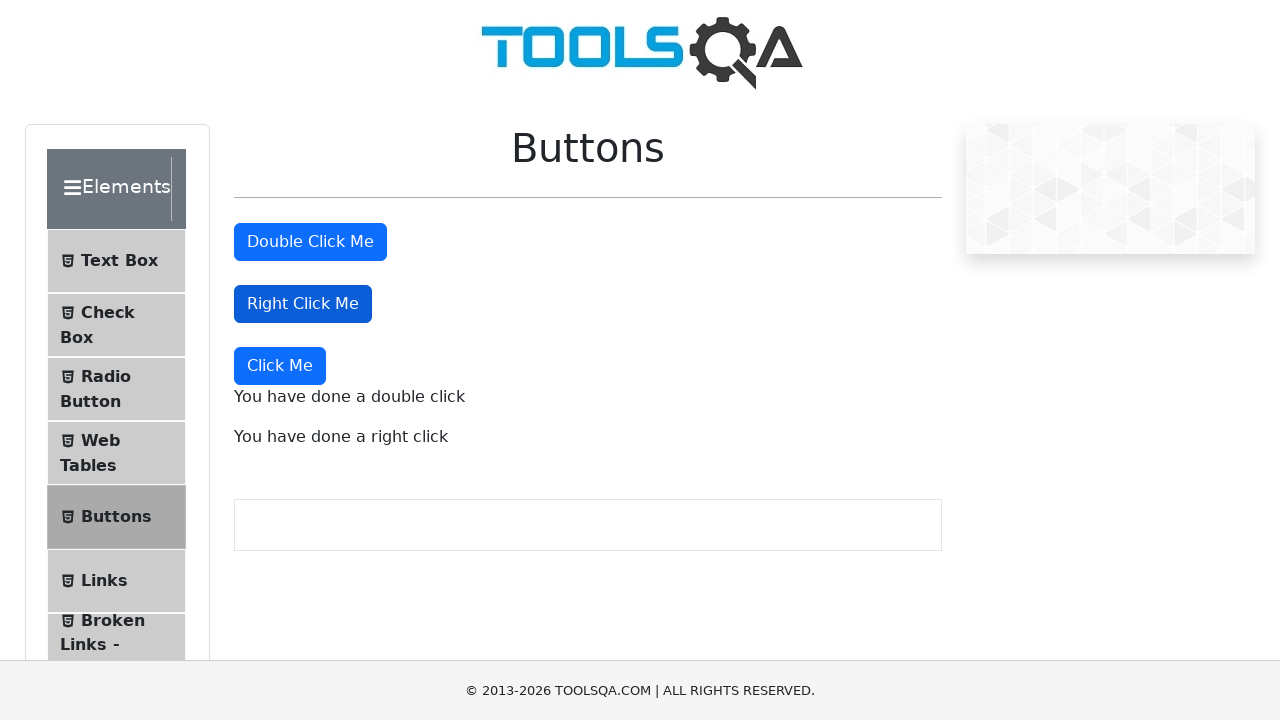

Retrieved and printed right-click message text
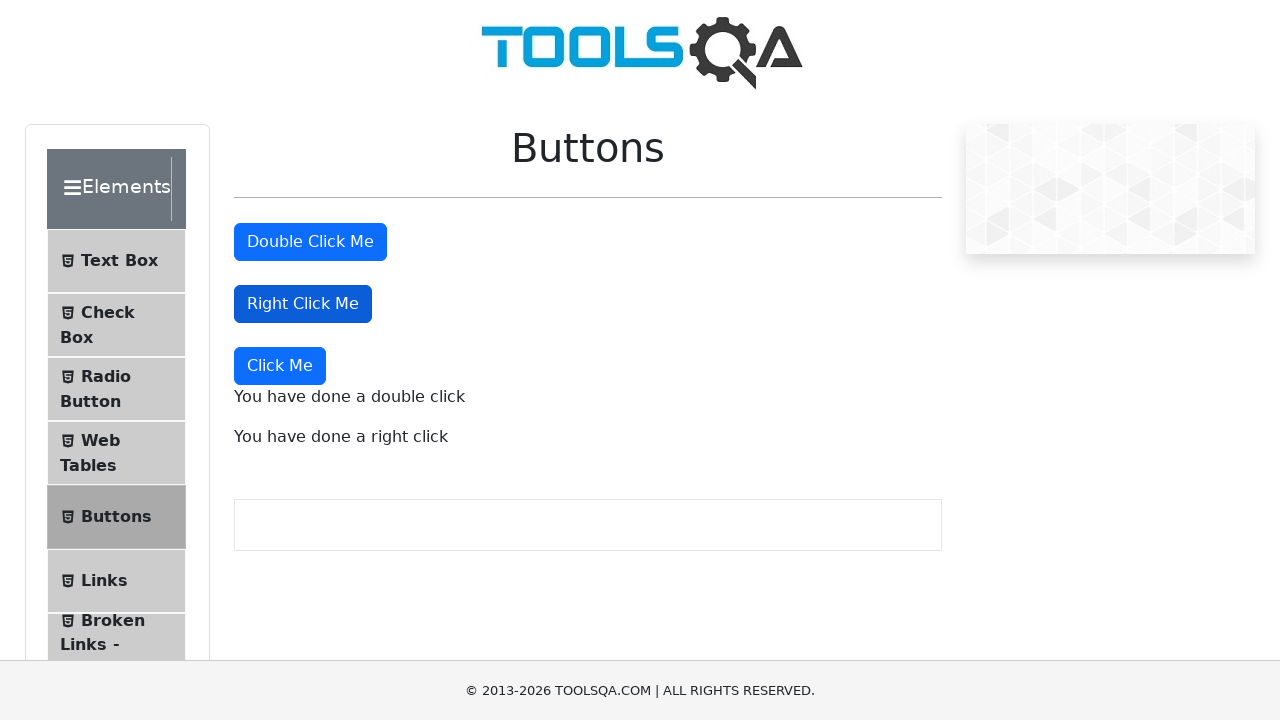

Clicked the 'Click Me' button at (280, 366) on xpath=//button[text()='Click Me']
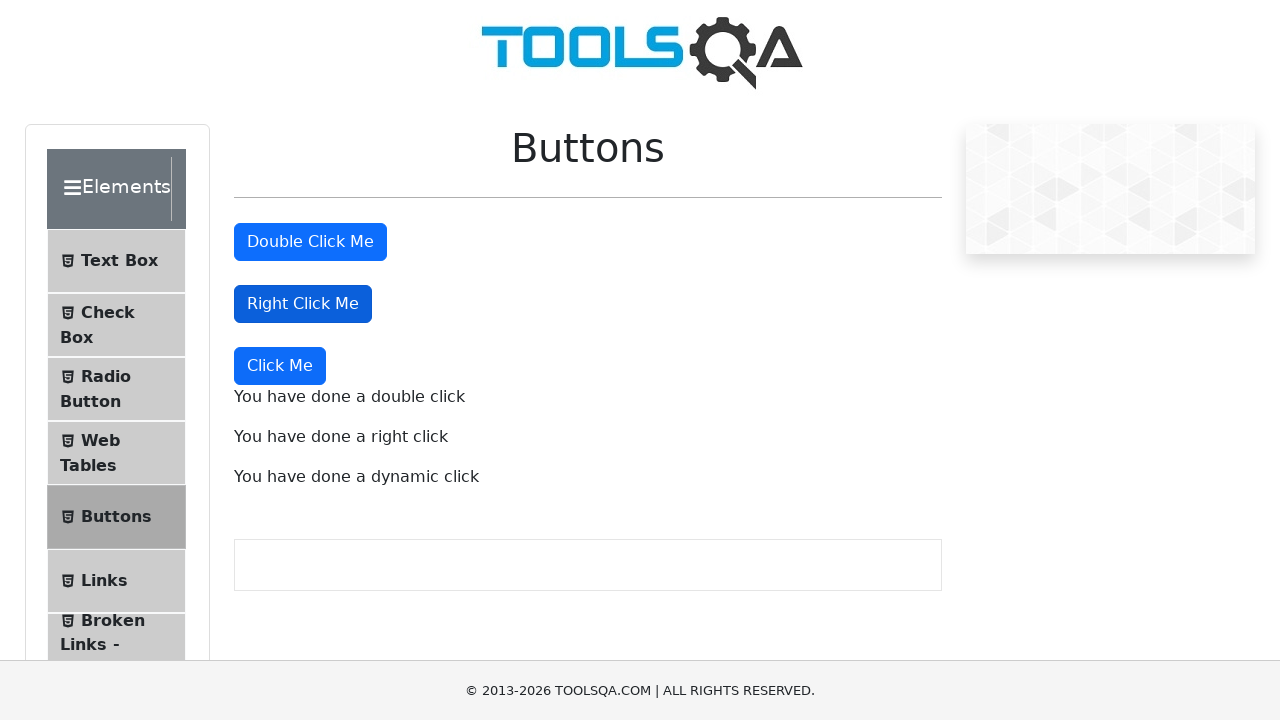

Located the click message element
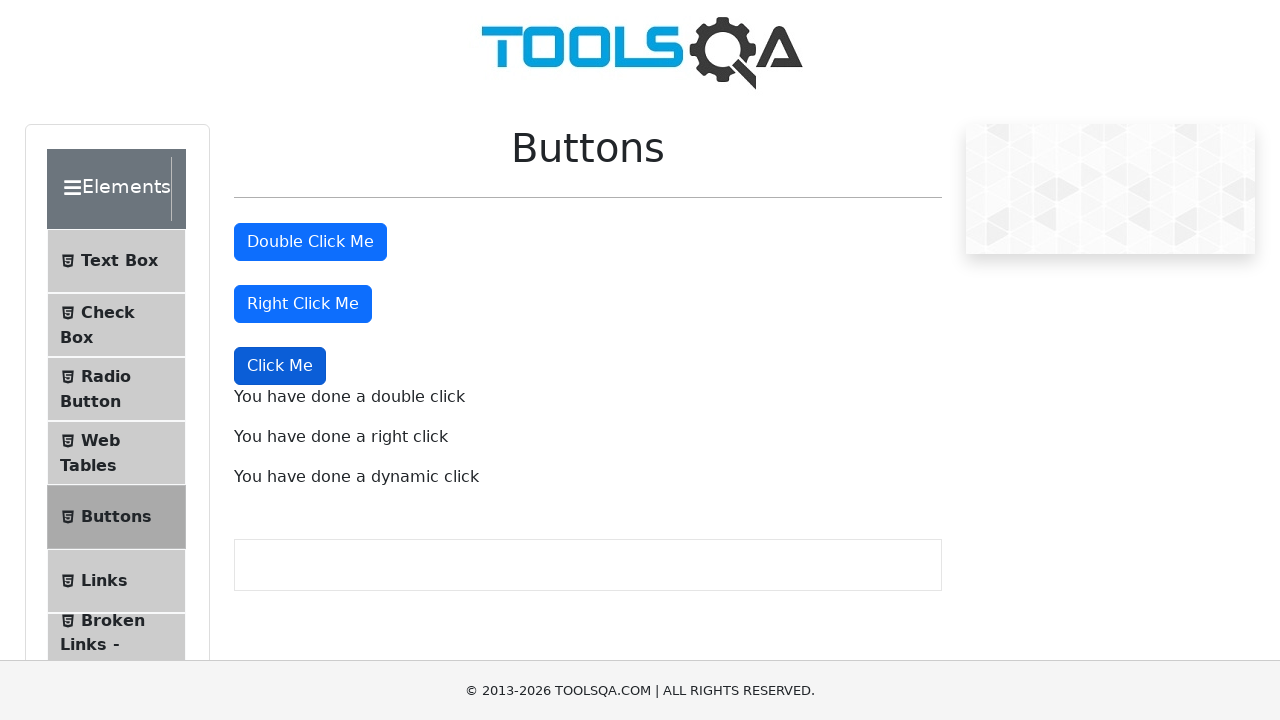

Retrieved and printed click message text
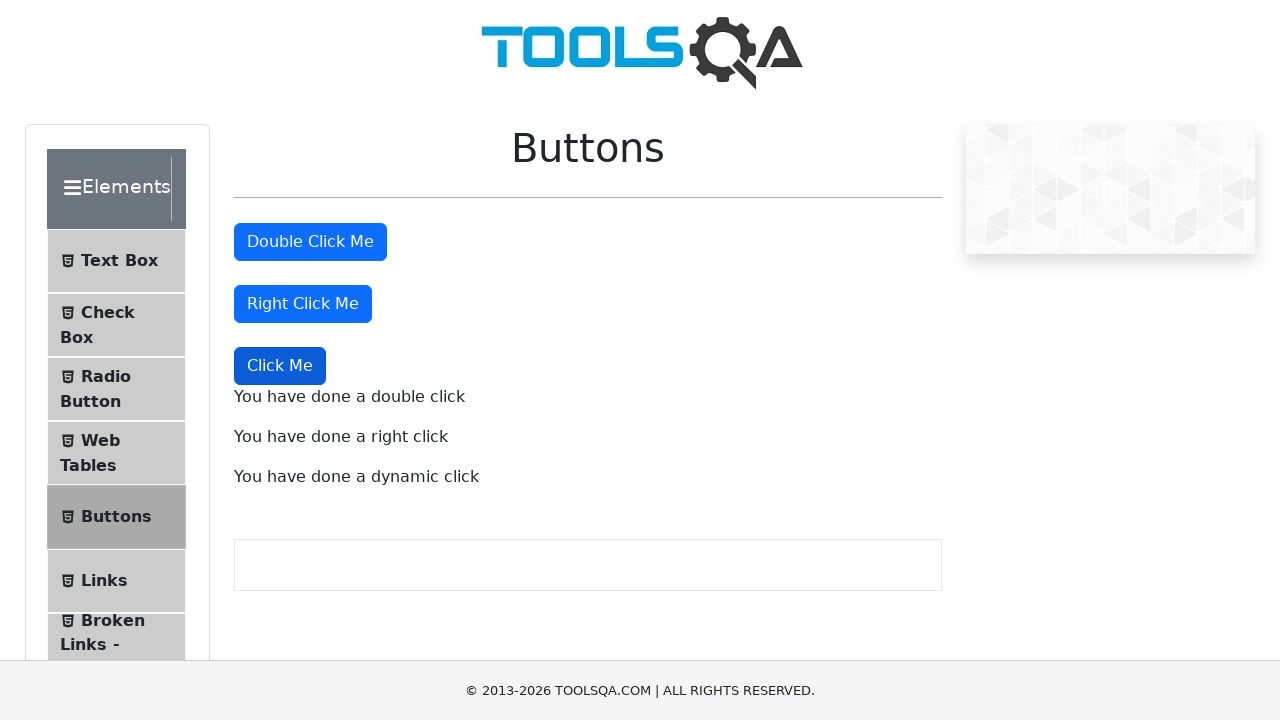

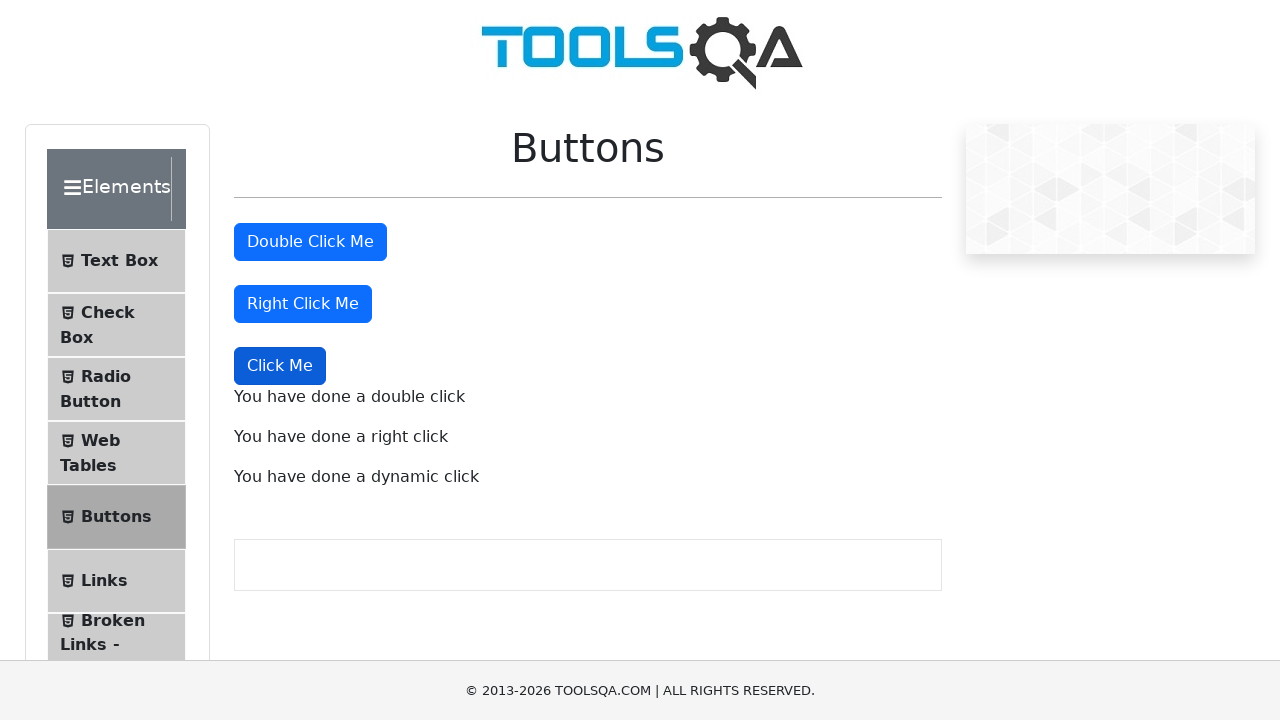